Navigates to TCS website, adds a custom cookie, and verifies cookie management functionality by checking that cookies can be retrieved from the browser context.

Starting URL: https://www.tcs.com/

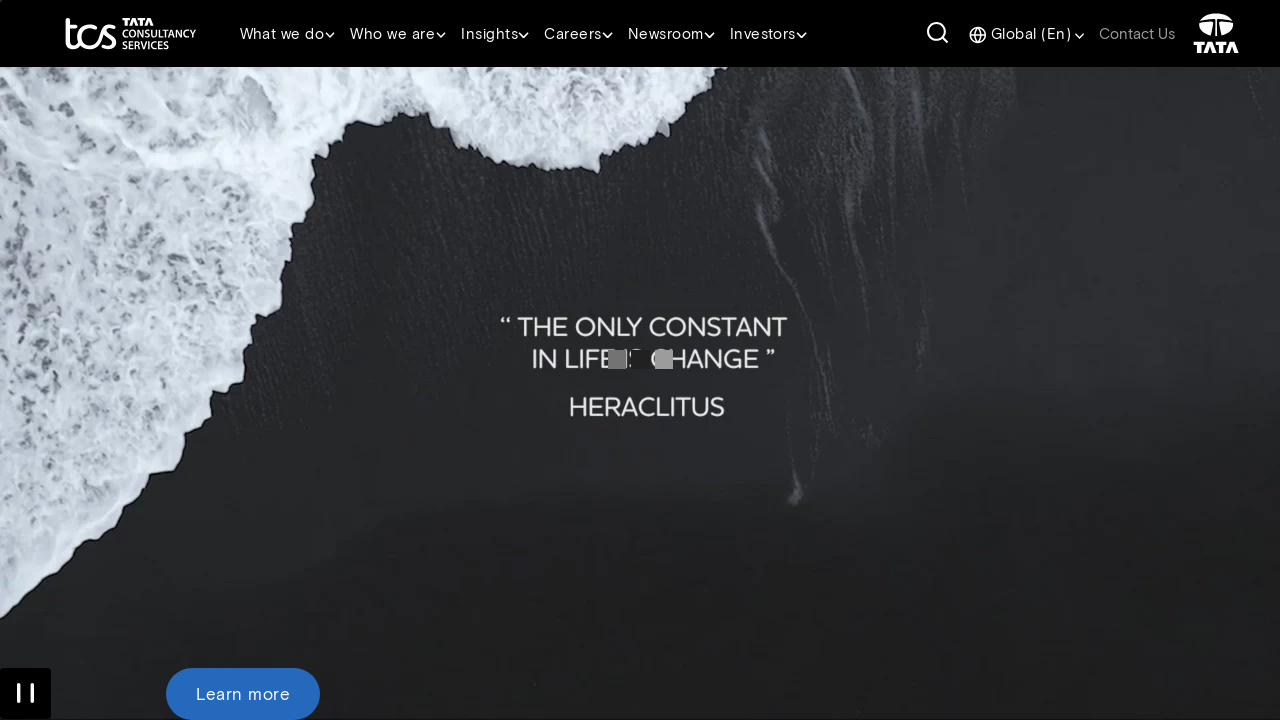

Set viewport size to 1920x1080
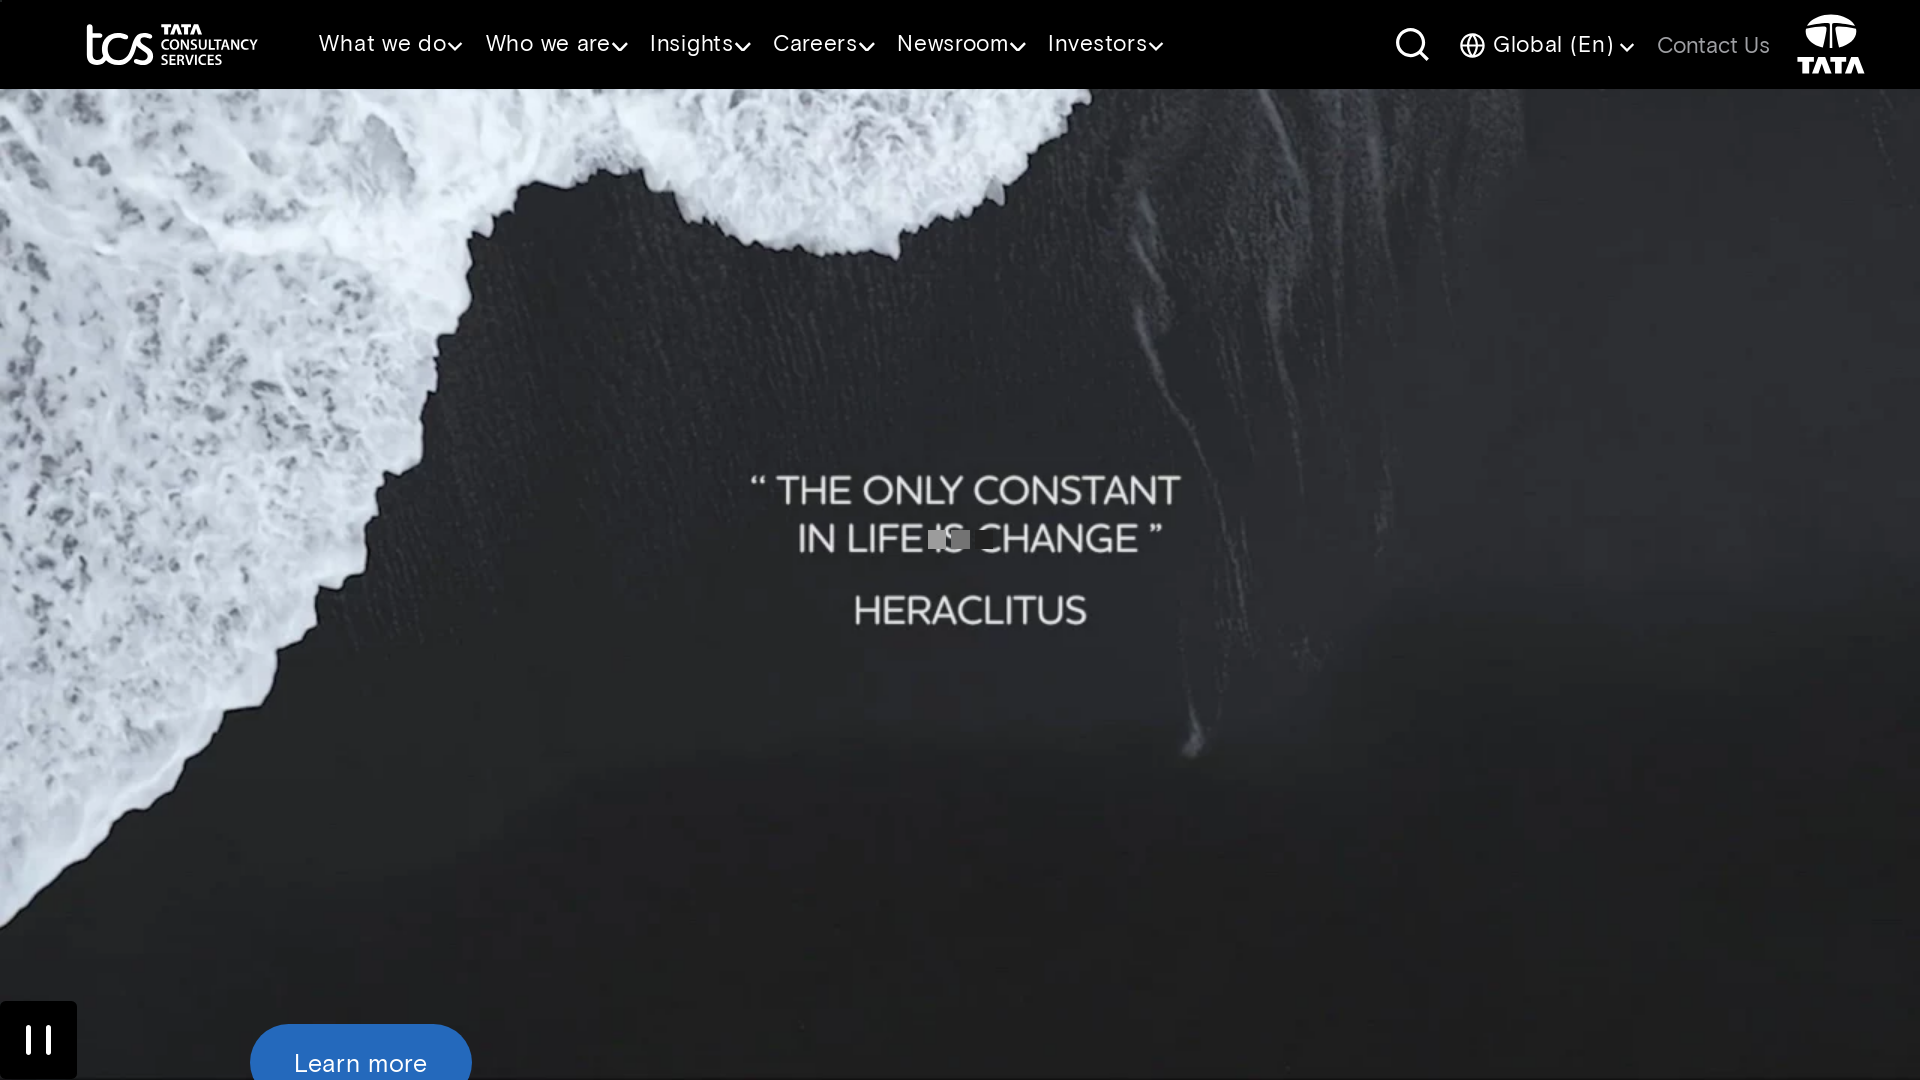

Added custom cookie 'company' with value 'Edso Services' to browser context
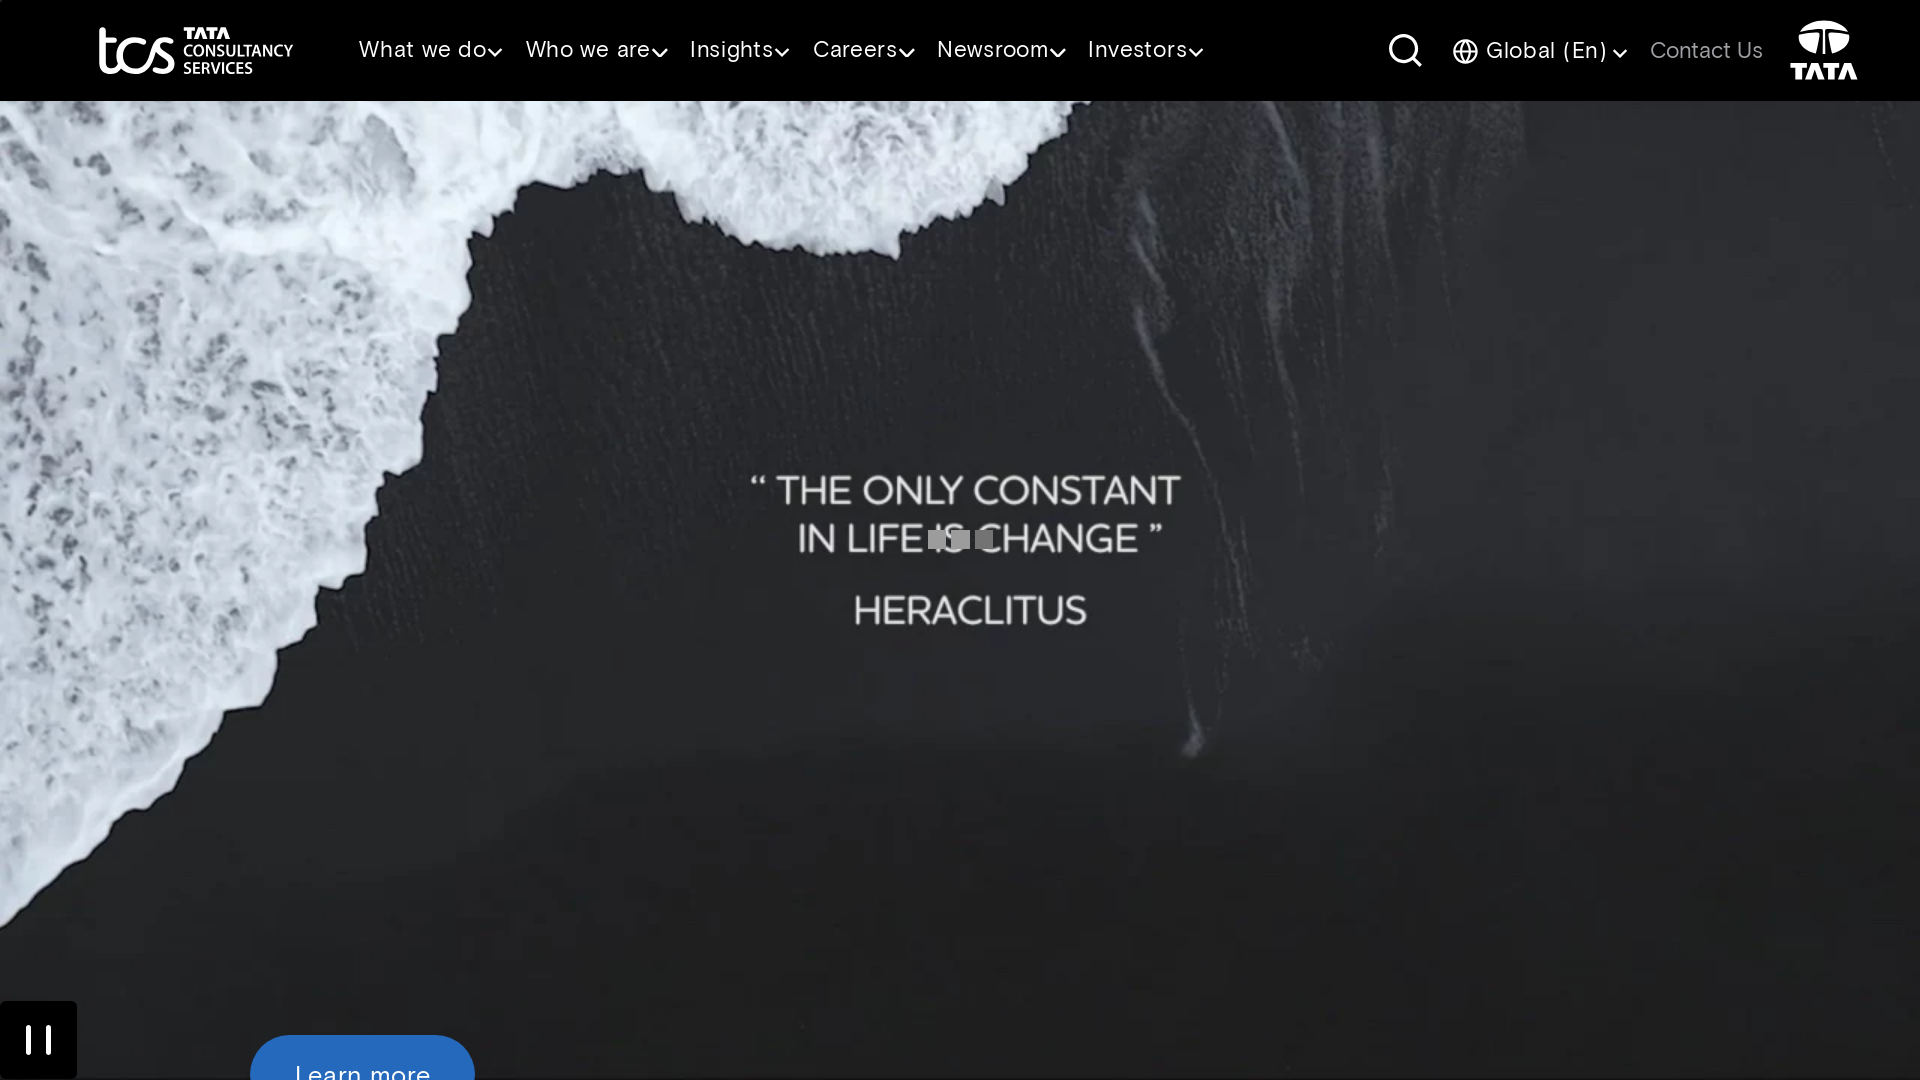

Retrieved all cookies from browser context
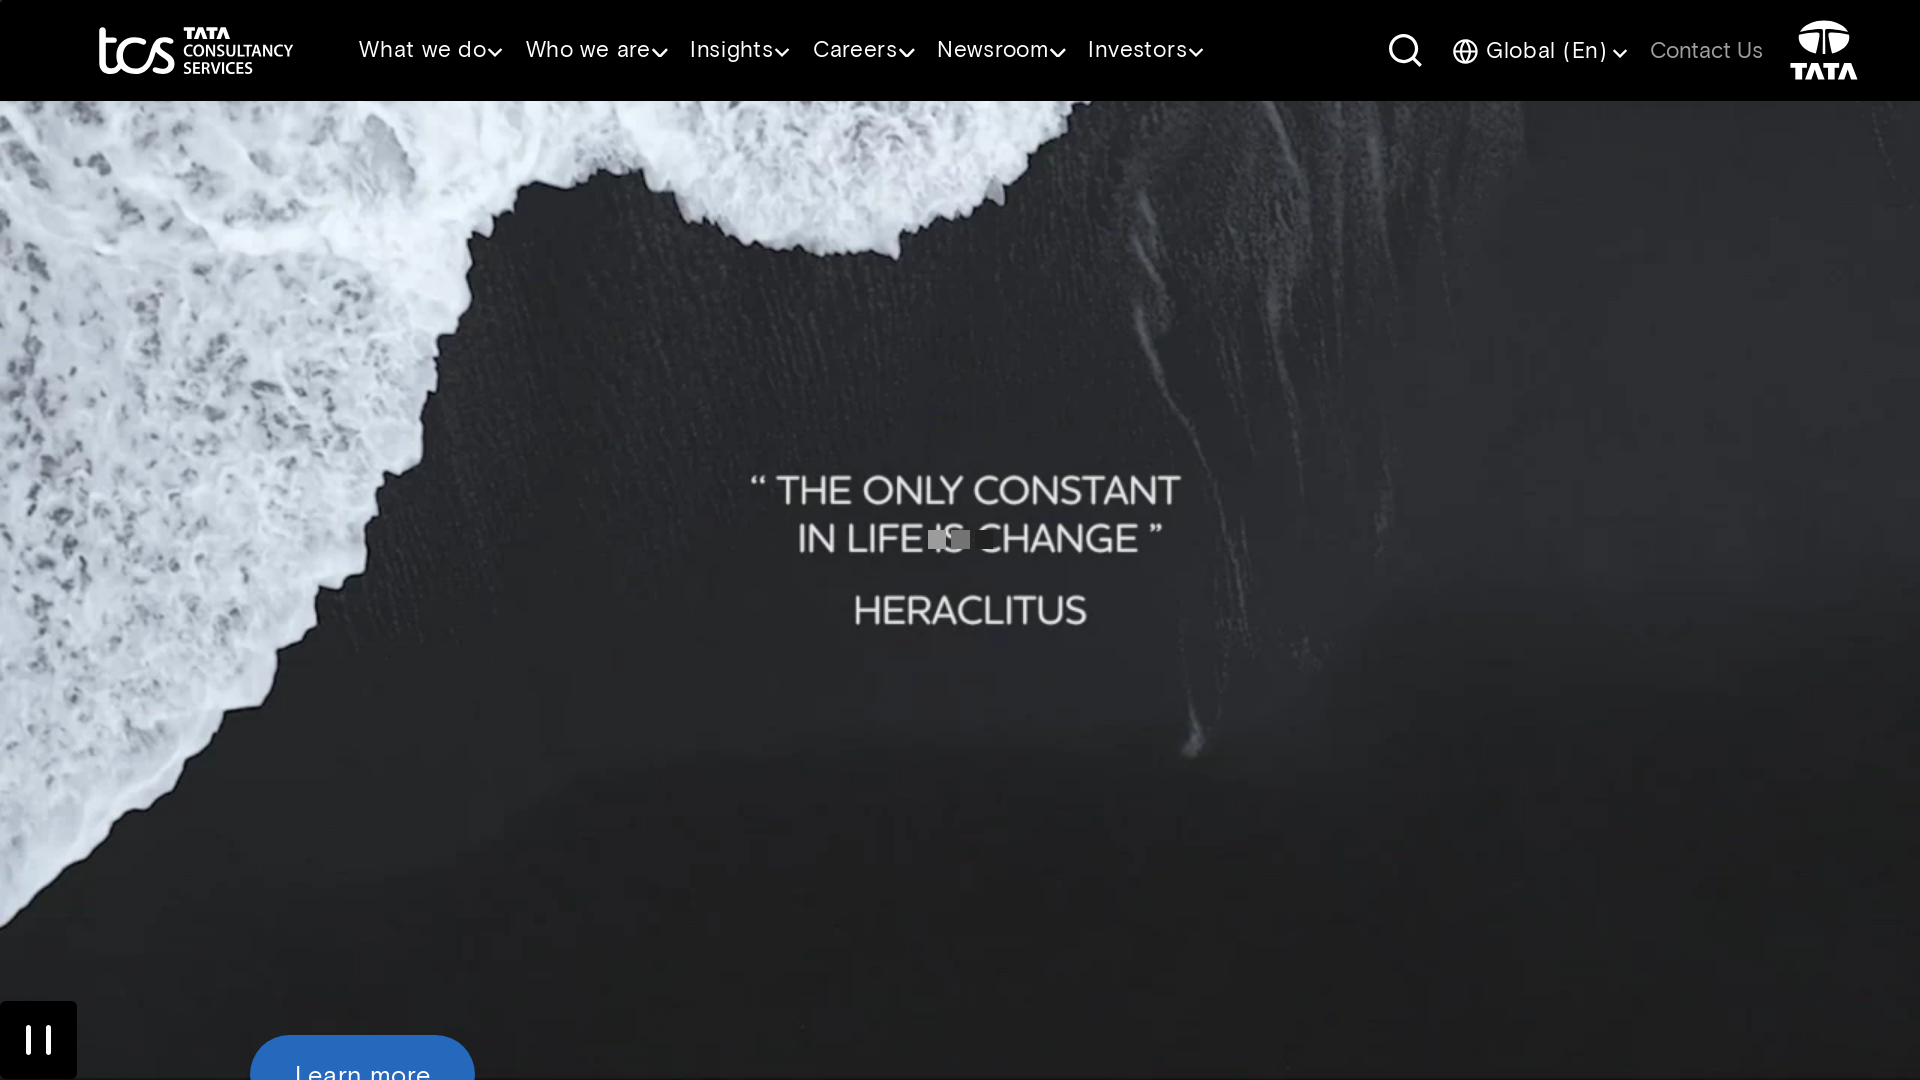

Verified that custom cookie 'company' with value 'Edso Services' exists in cookies
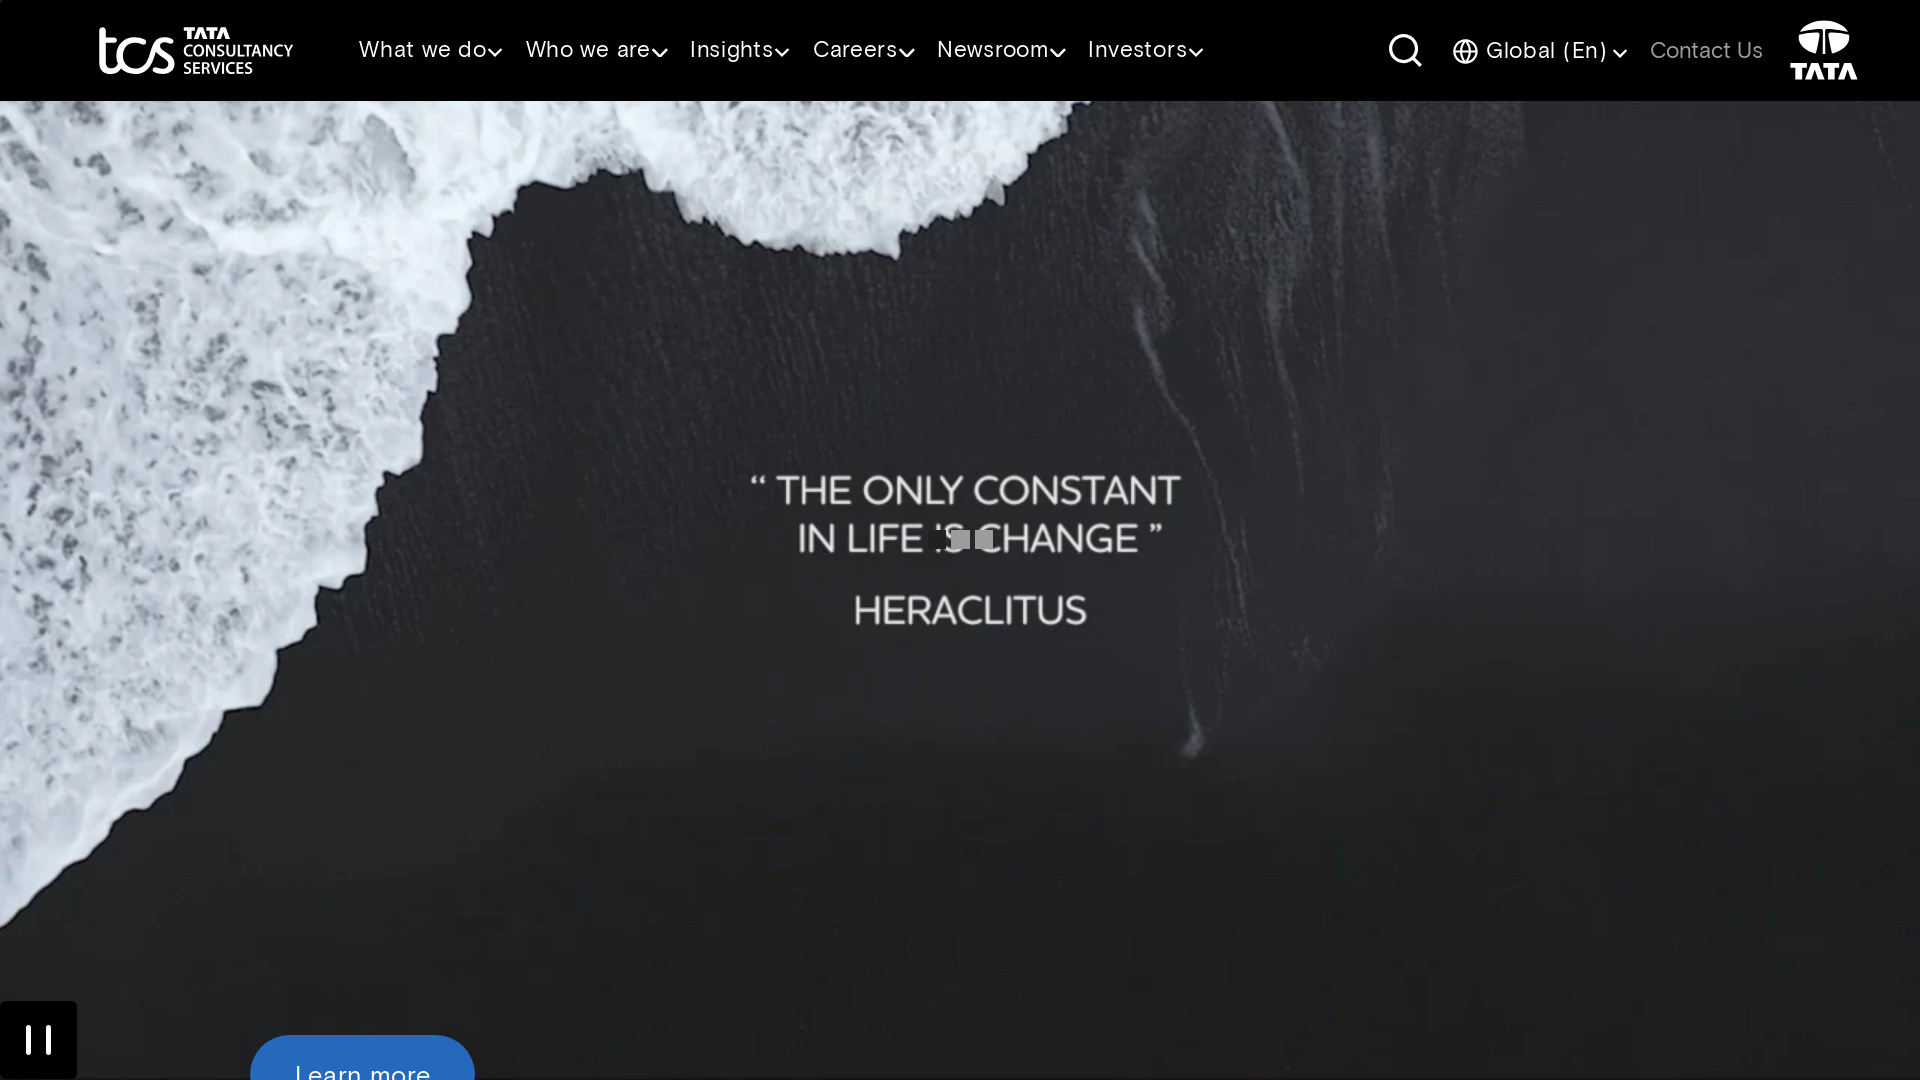

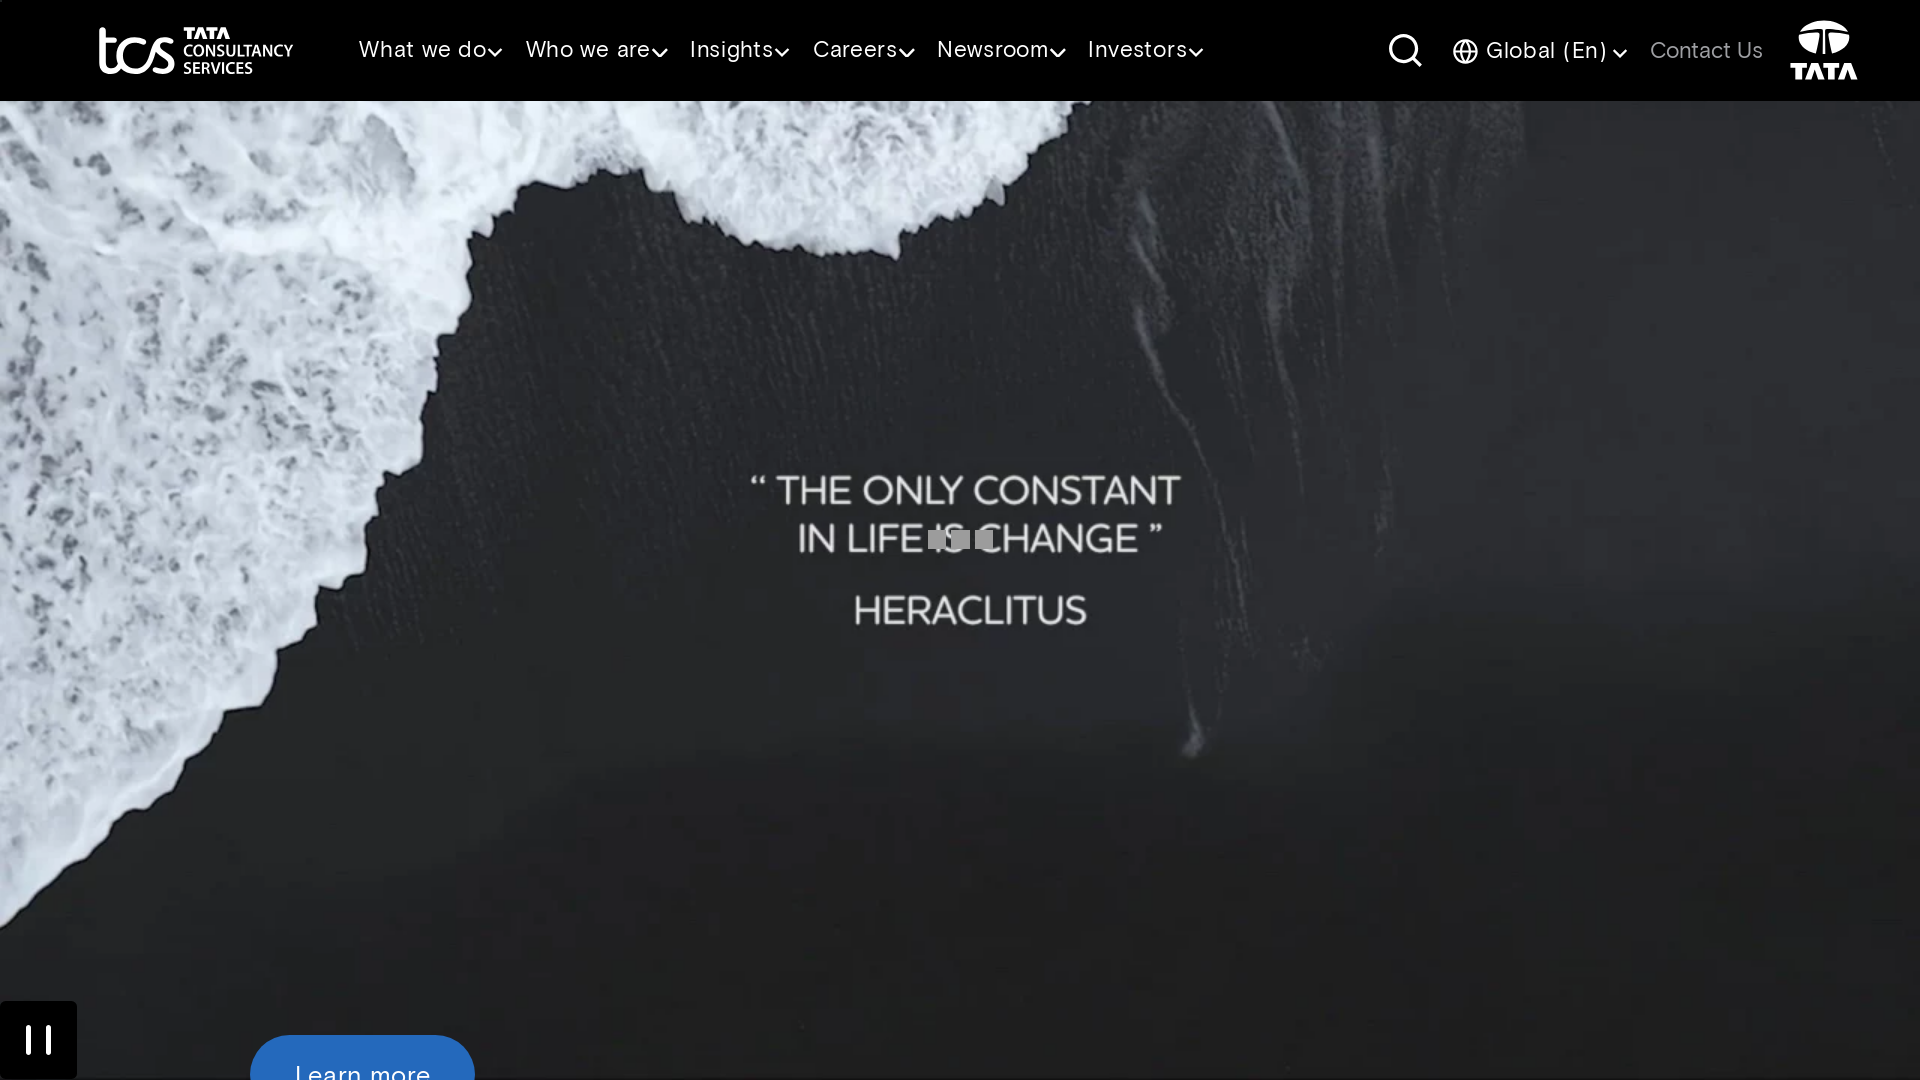